Tests an e-commerce practice site by searching for products containing "ber", adding them to cart, proceeding to checkout, applying a promo code, and validating the total amount calculation.

Starting URL: https://rahulshettyacademy.com/seleniumPractise/

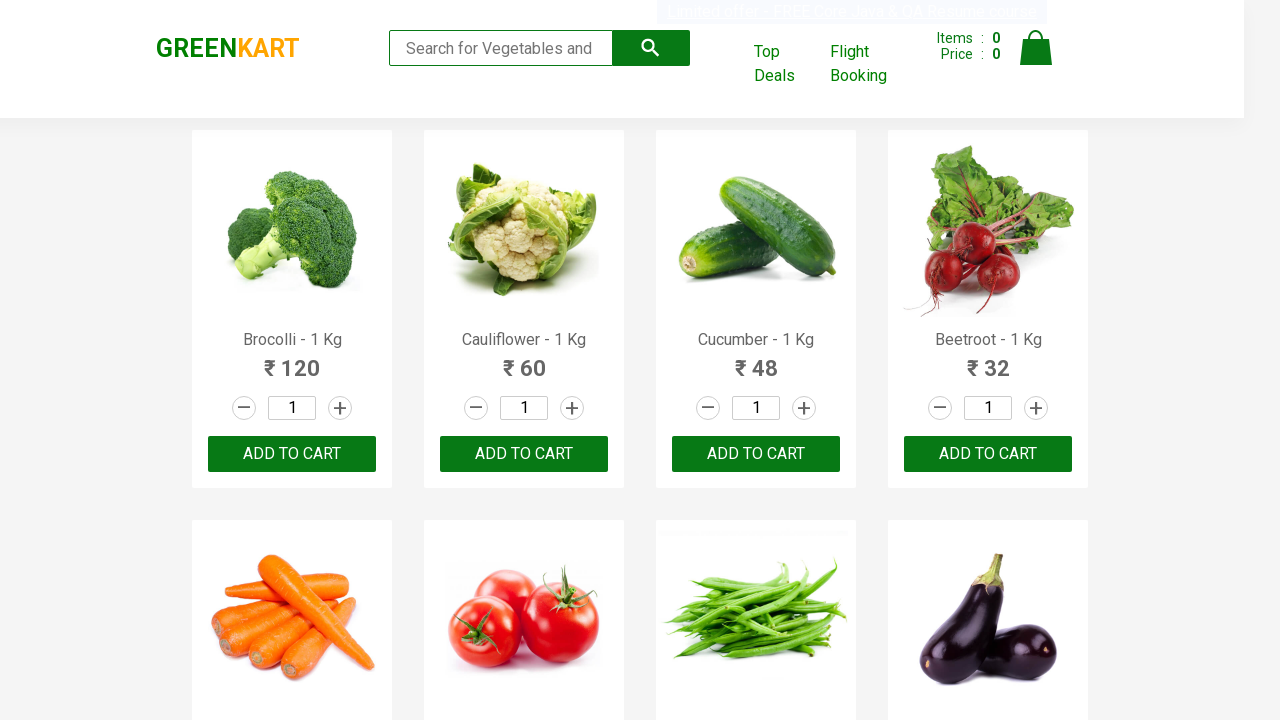

Filled search field with 'ber' to find products on .search-keyword
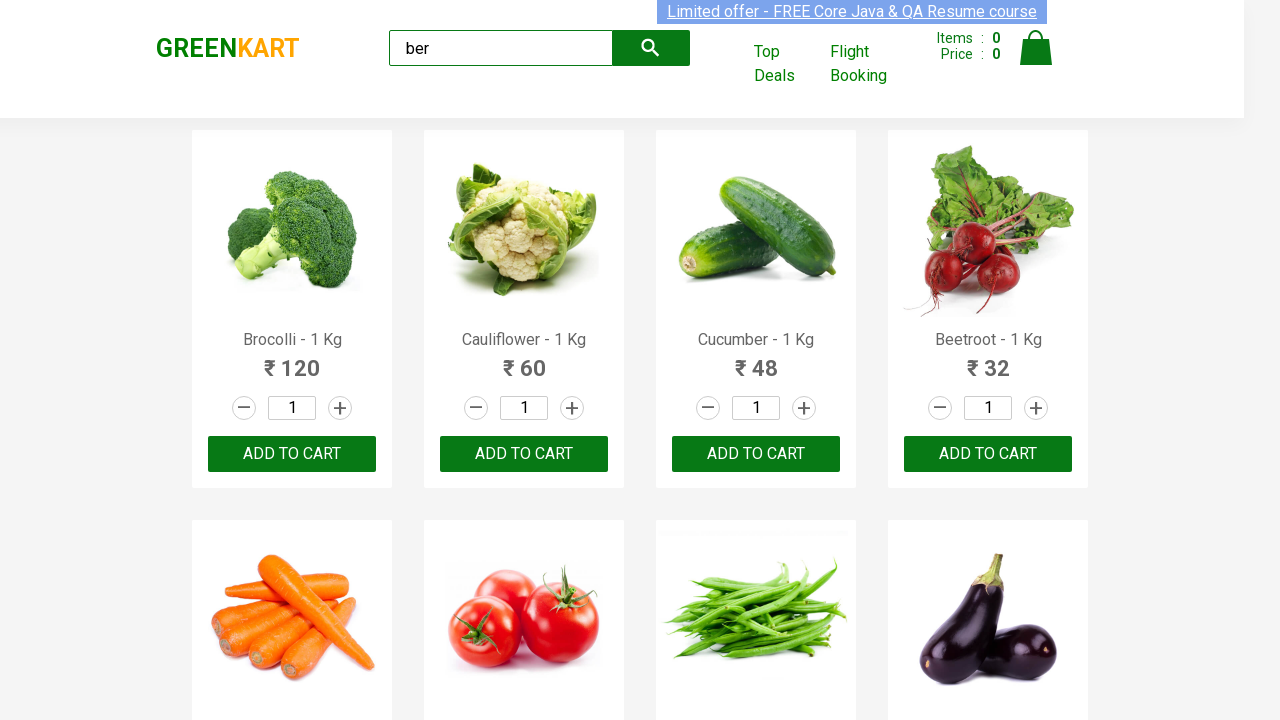

Waited 2 seconds for search results to load
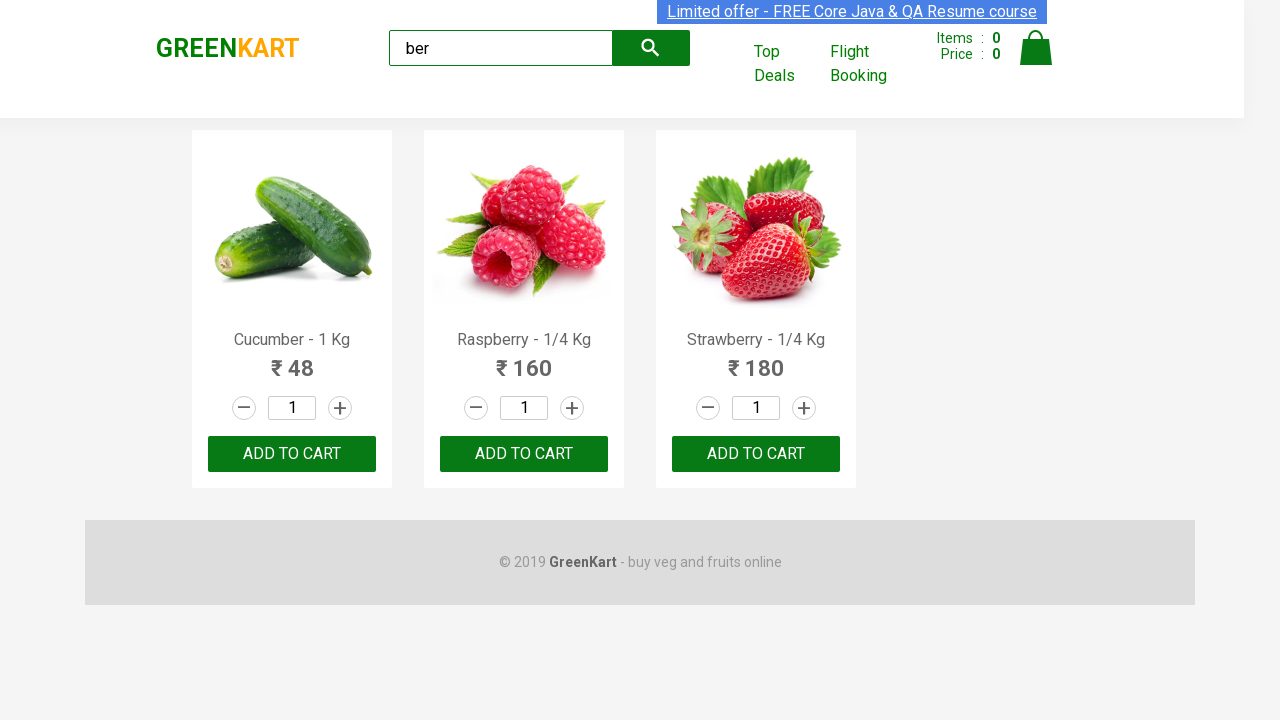

Located 3 products matching 'ber'
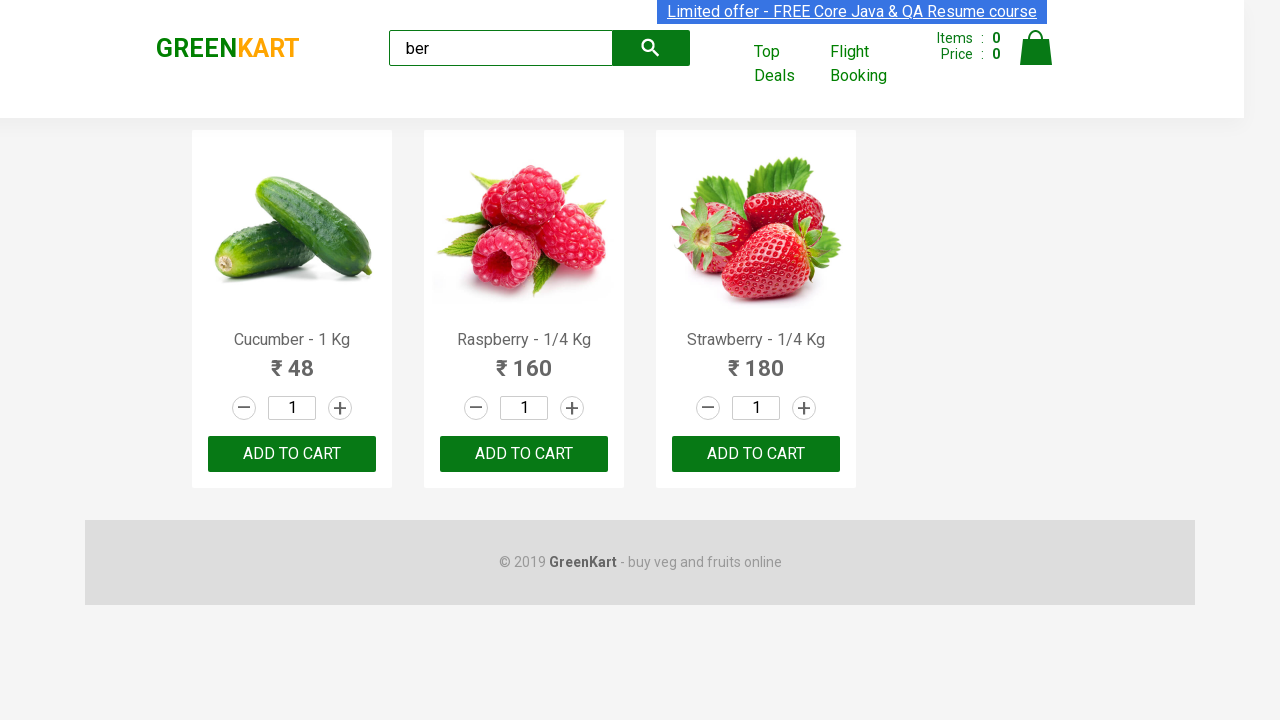

Added product to cart at (292, 454) on xpath=//div[@class='product-action'] >> nth=0
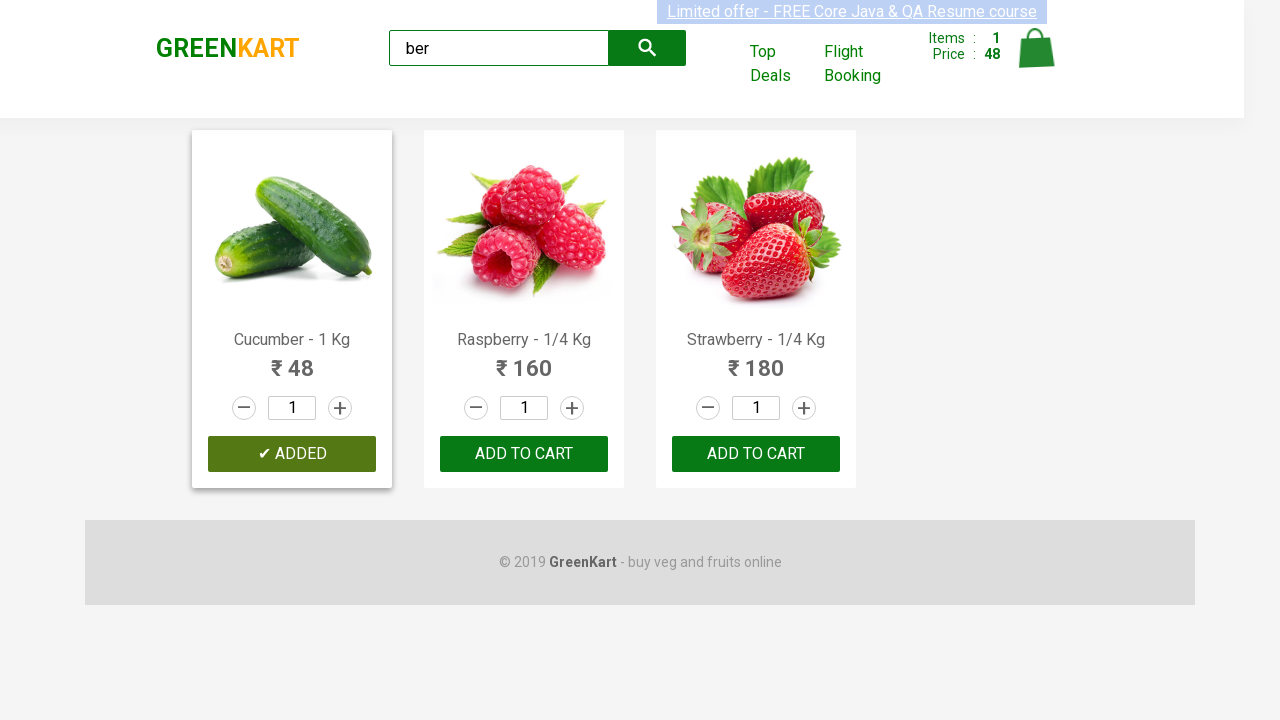

Added product to cart at (524, 454) on xpath=//div[@class='product-action'] >> nth=1
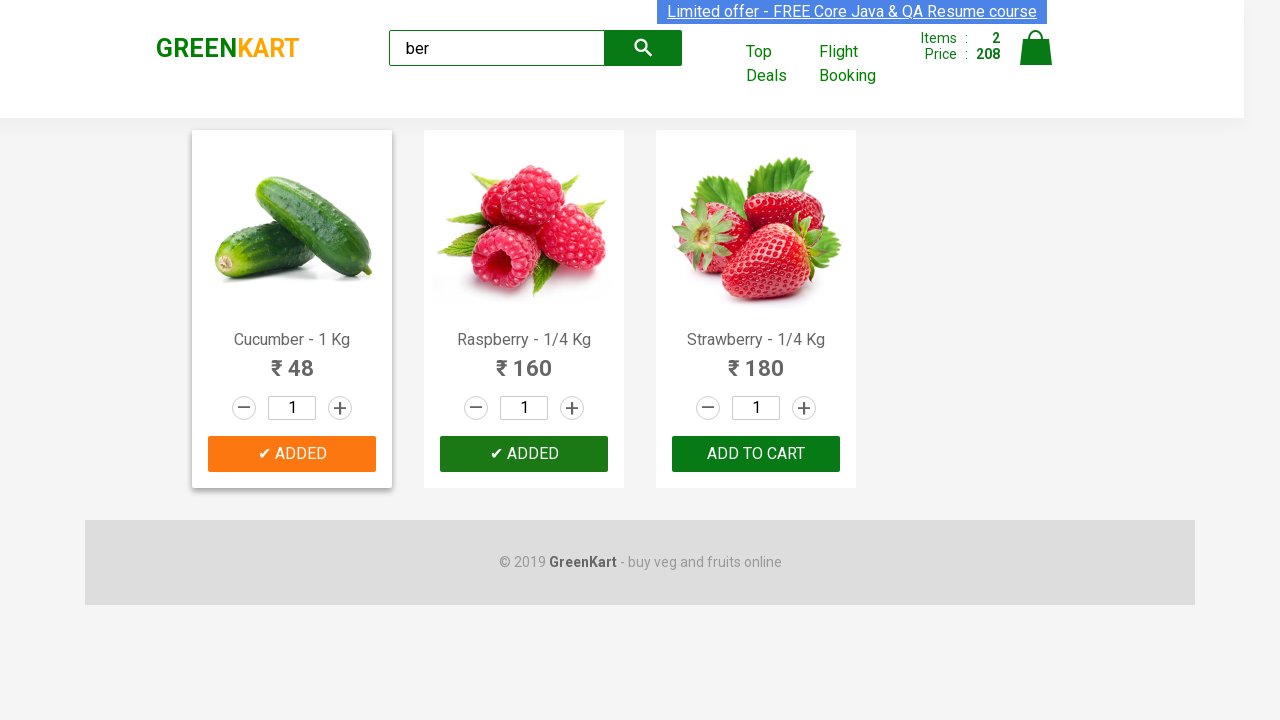

Added product to cart at (756, 454) on xpath=//div[@class='product-action'] >> nth=2
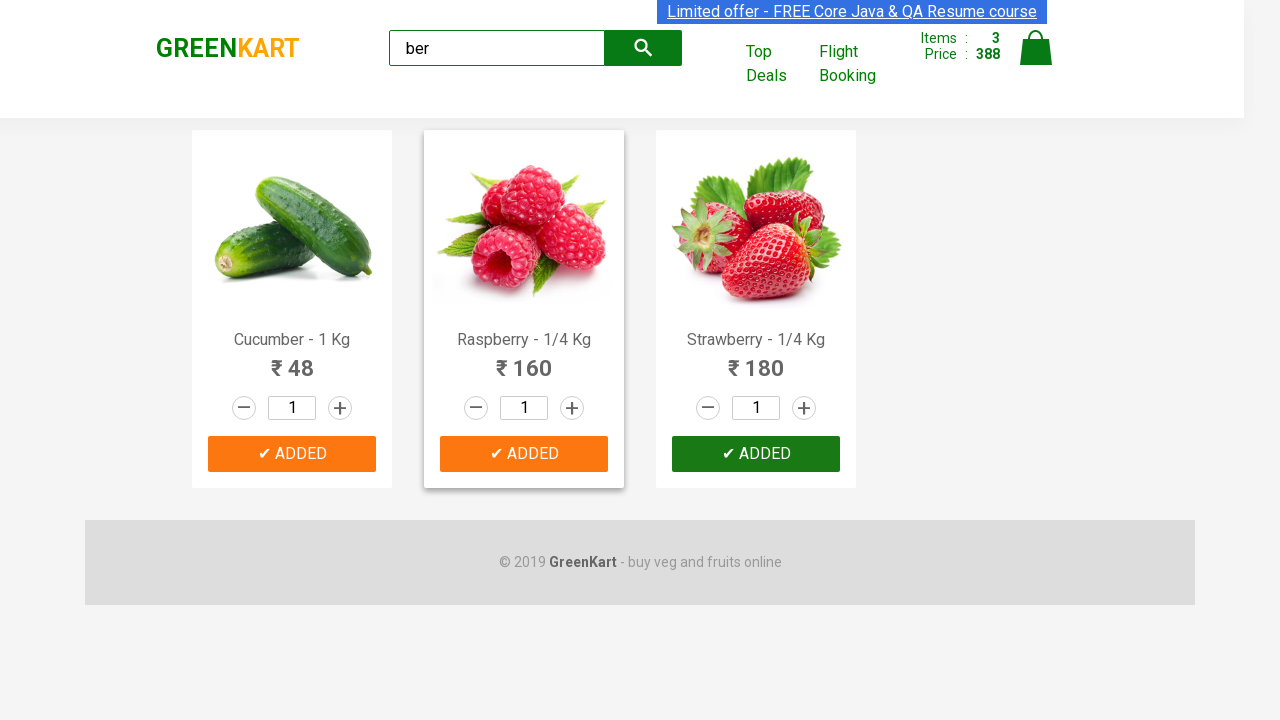

Clicked cart icon to view shopping cart at (1036, 59) on .cart-icon
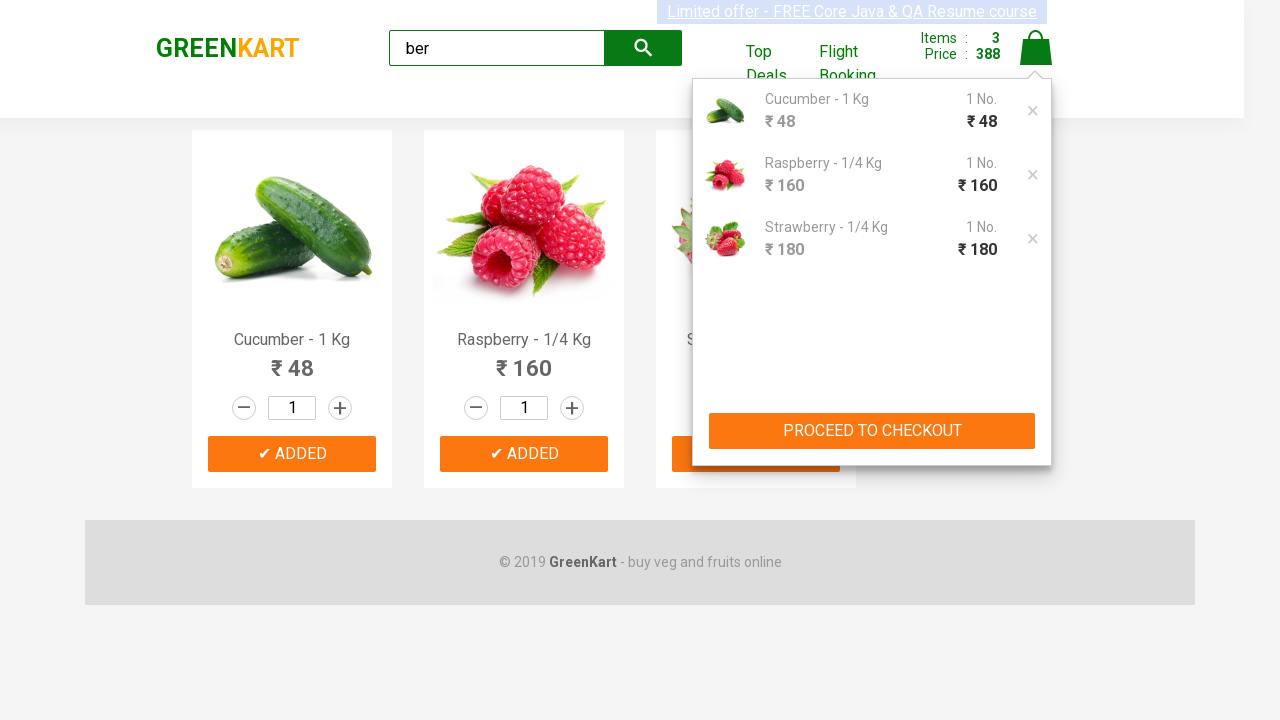

Clicked PROCEED TO CHECKOUT button at (872, 431) on xpath=//button[text()='PROCEED TO CHECKOUT']
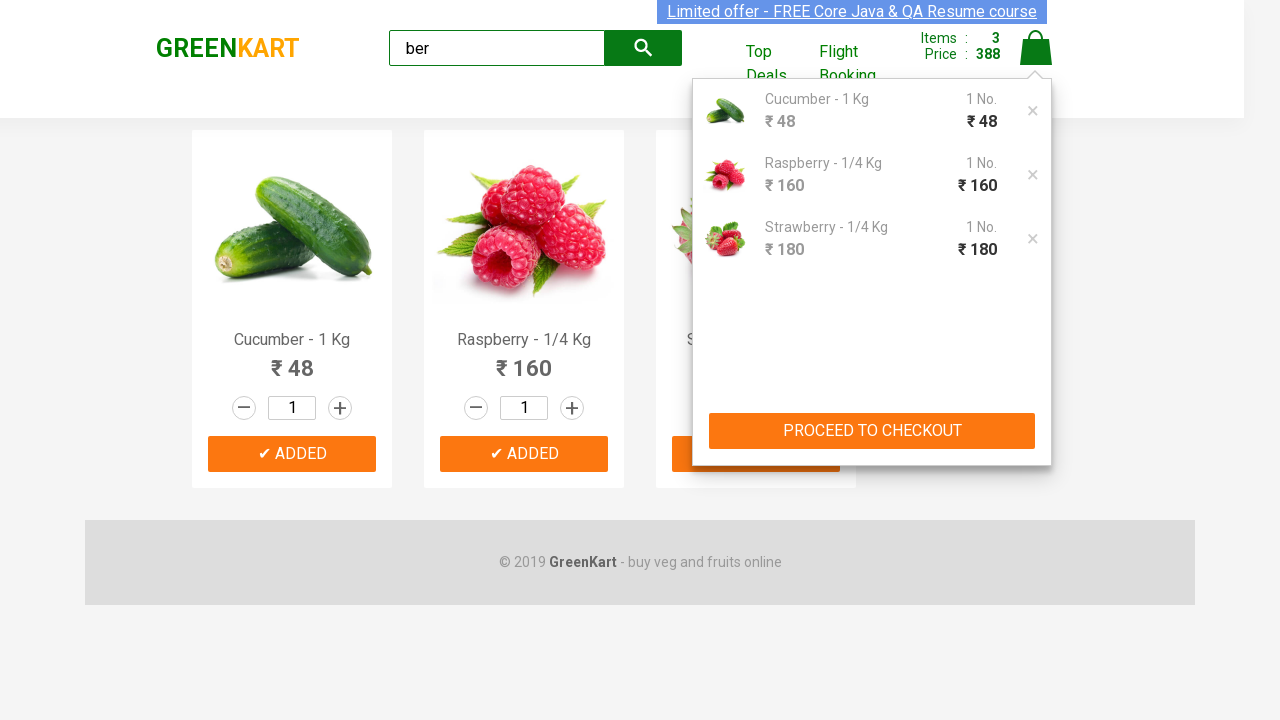

Filled promo code field with 'rahulshettyacademy' on .promoCode
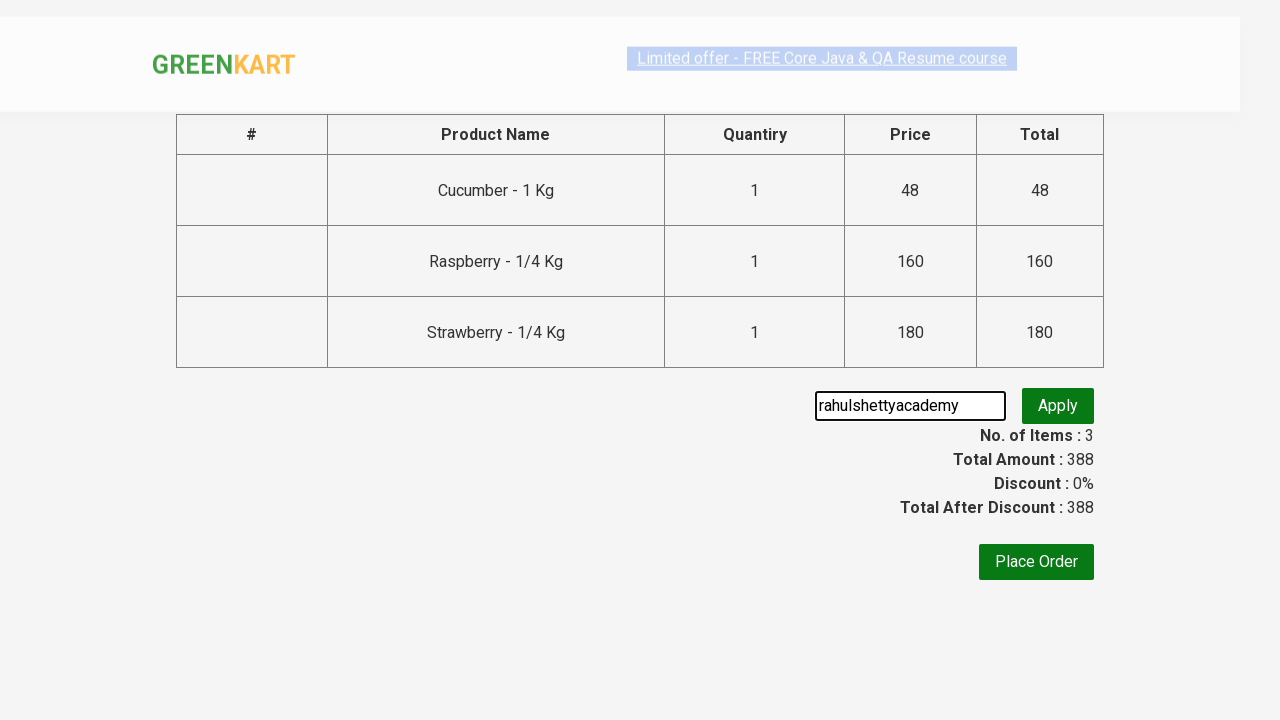

Clicked apply promo button at (1058, 406) on .promoBtn
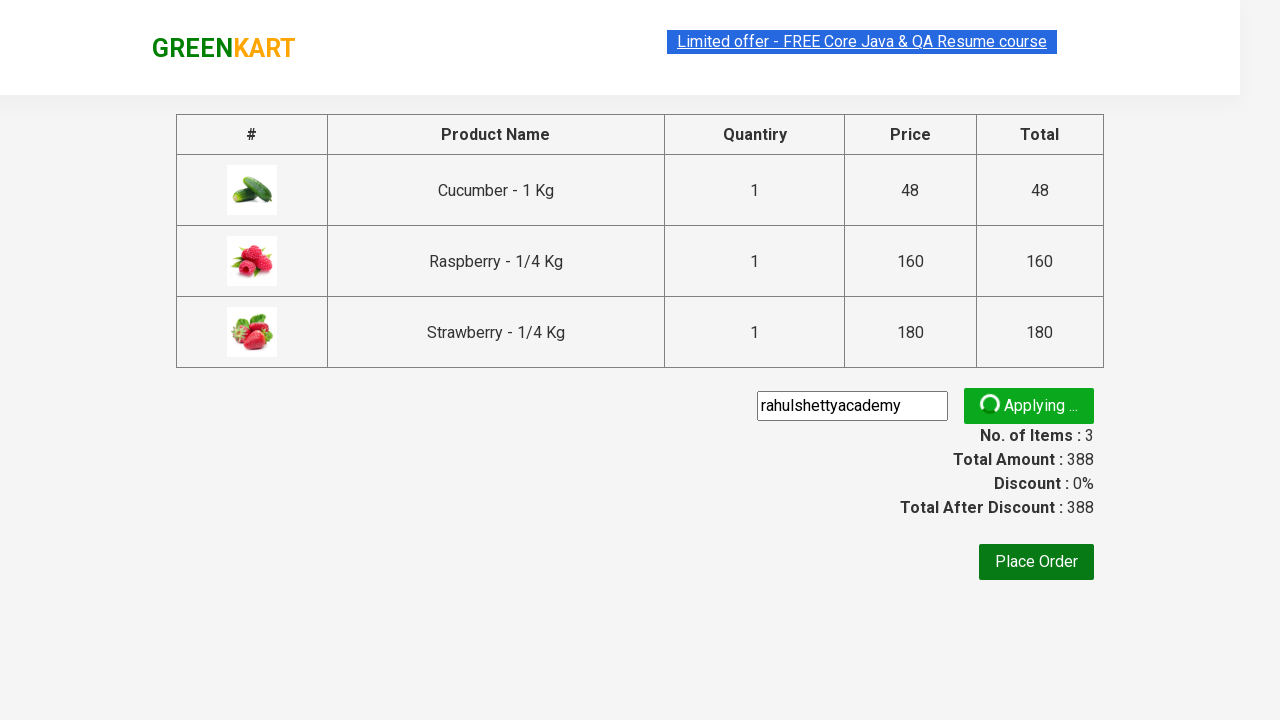

Promo code information loaded and displayed
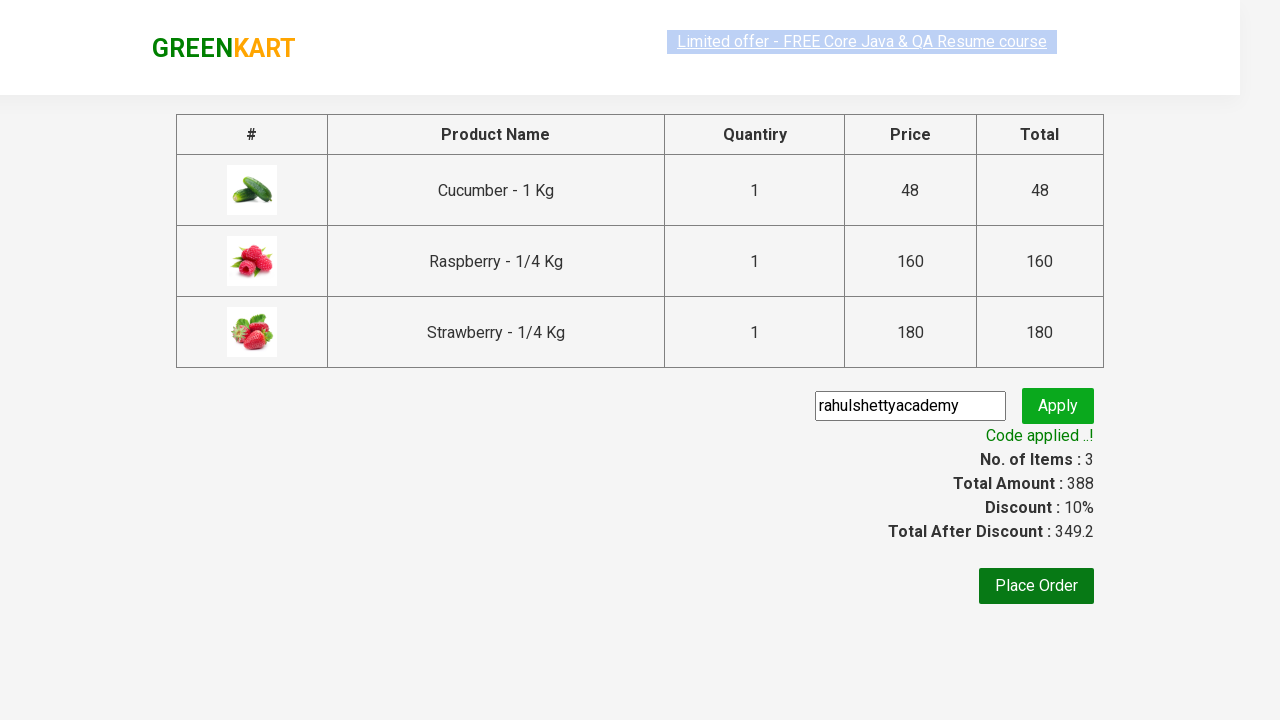

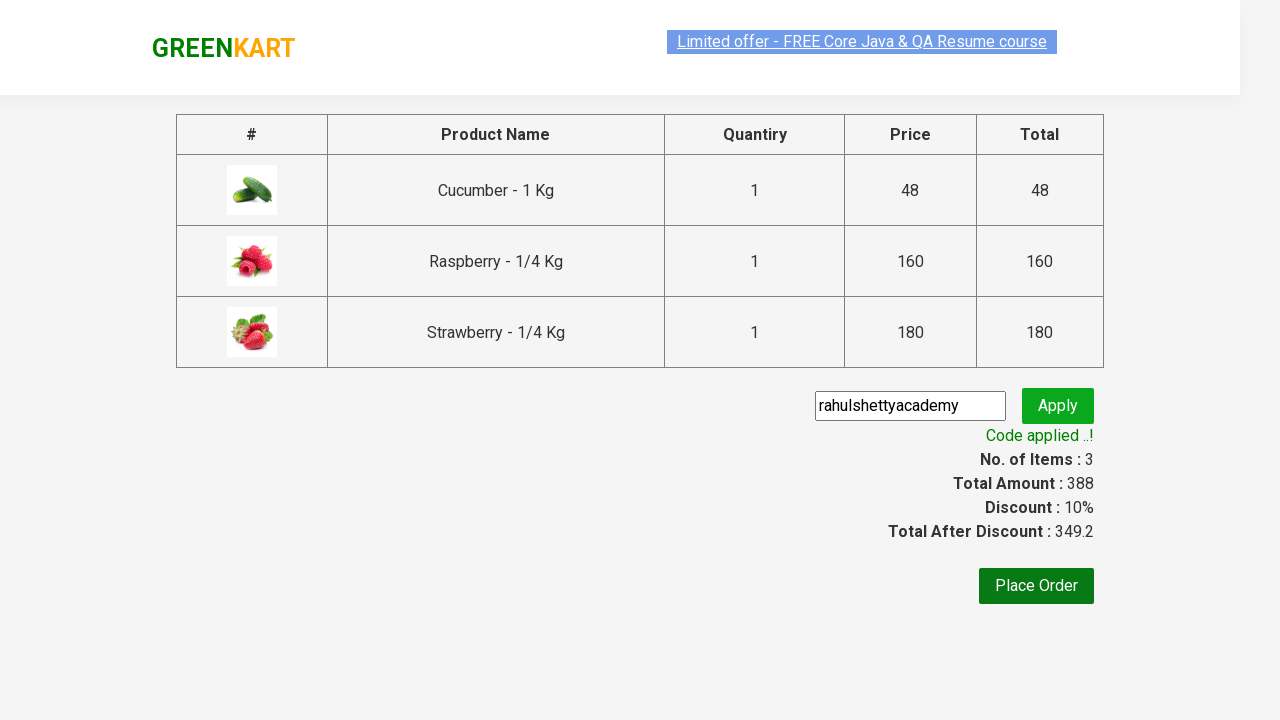